Tests opting out of A/B tests by adding an opt-out cookie before navigating to the A/B test page, then verifying the opt-out is in effect.

Starting URL: http://the-internet.herokuapp.com

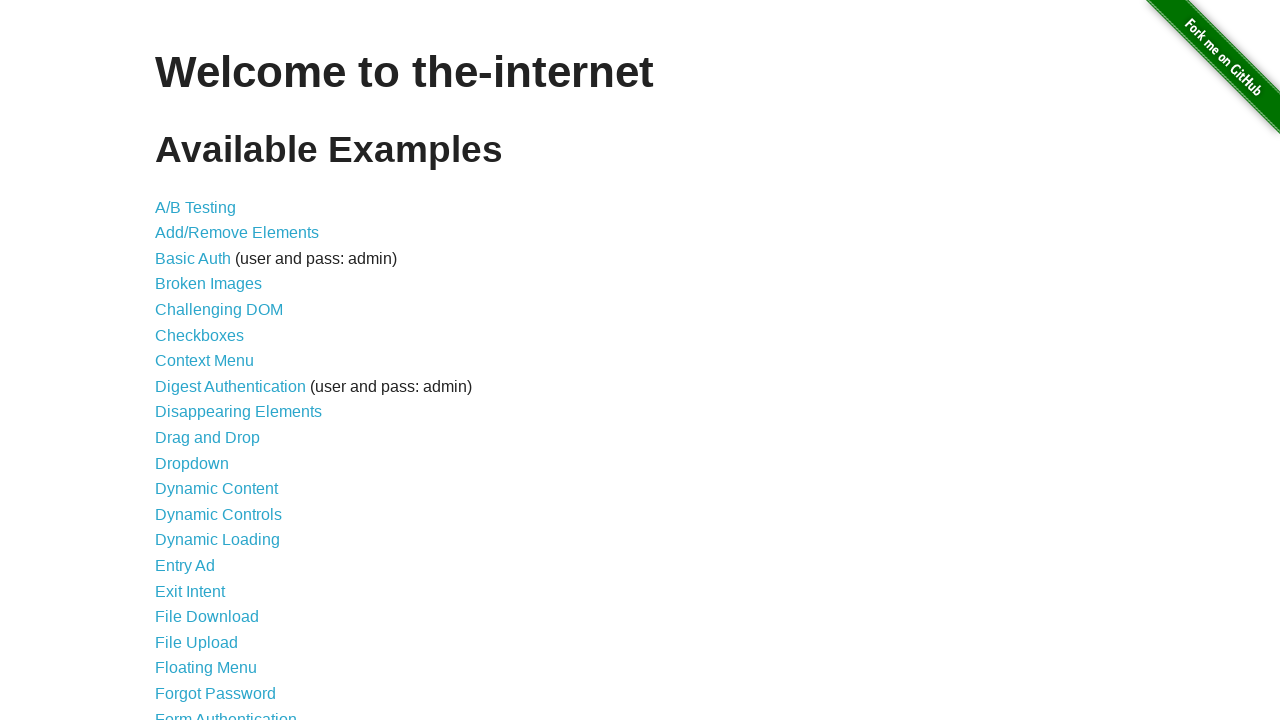

Added optimizelyOptOut cookie to opt out of A/B tests
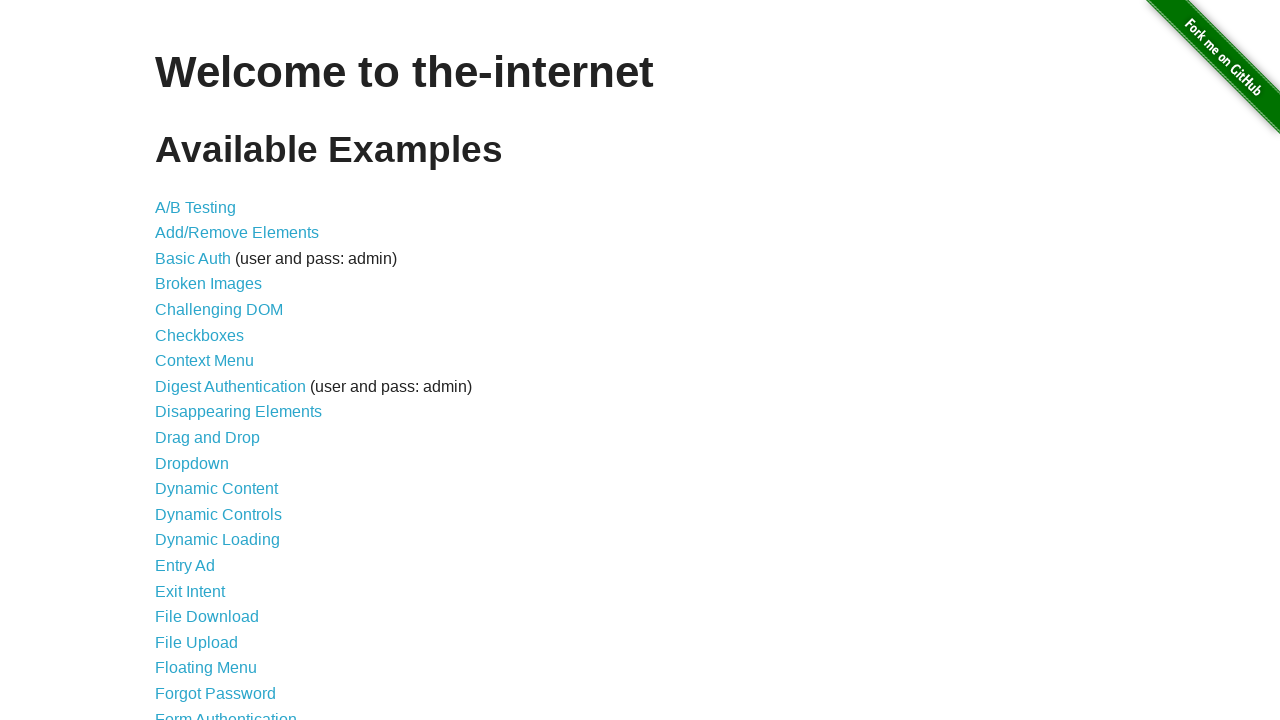

Navigated to A/B test page
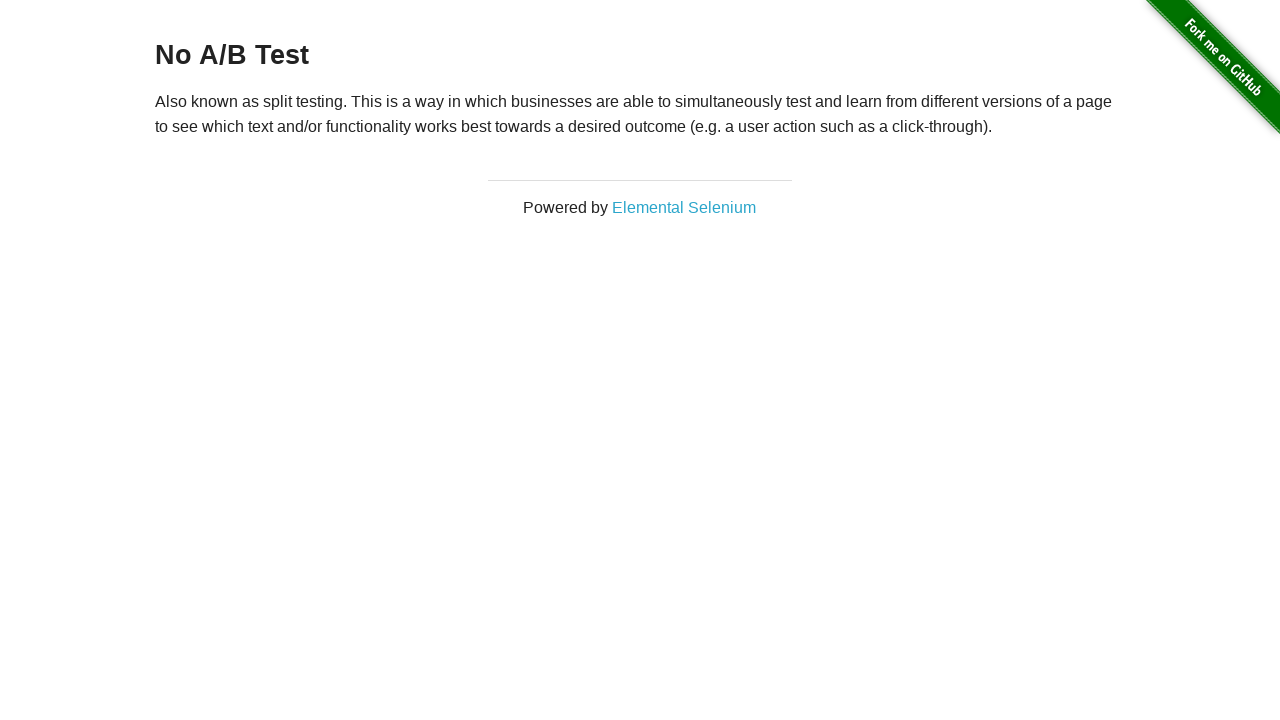

Retrieved heading text from page
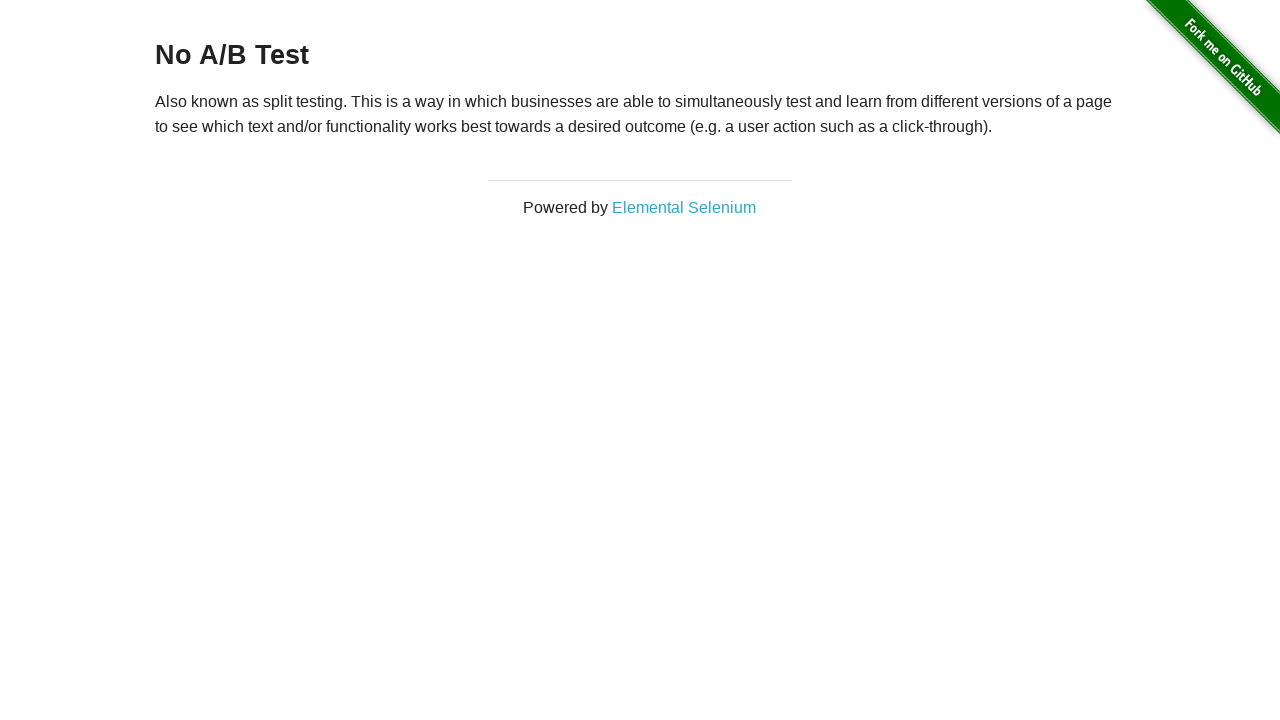

Verified heading confirms opt-out is in effect
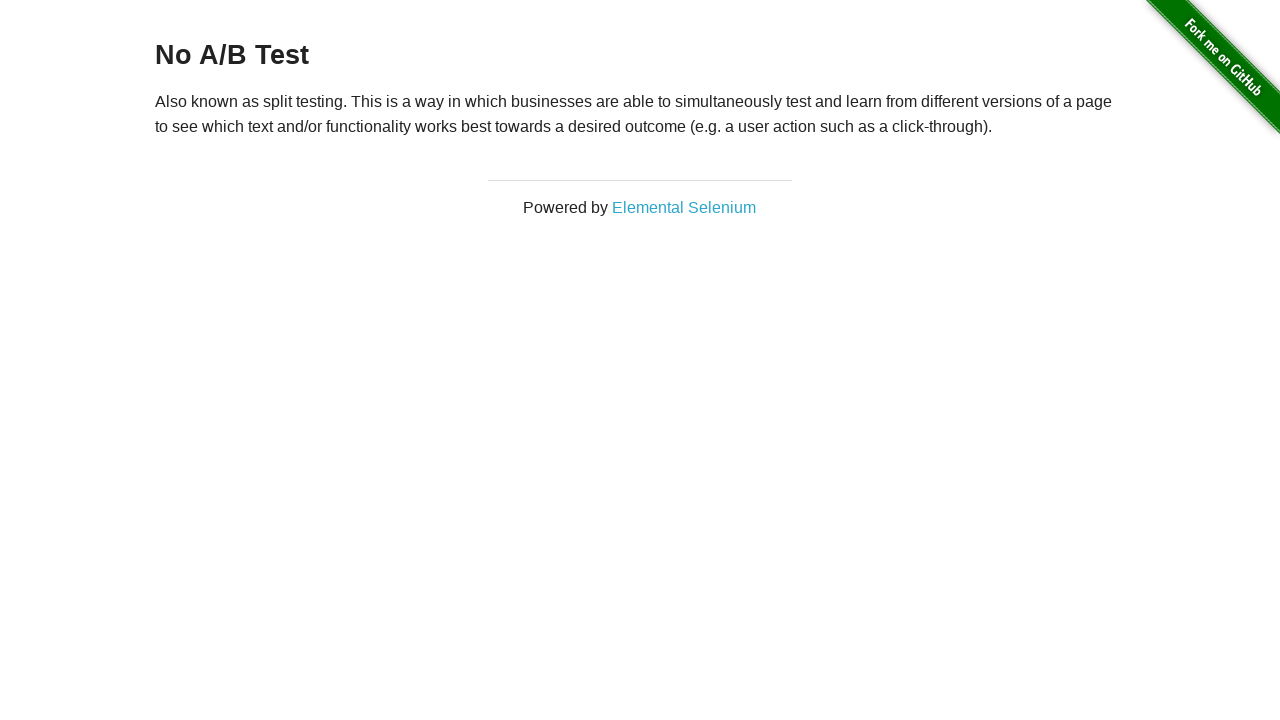

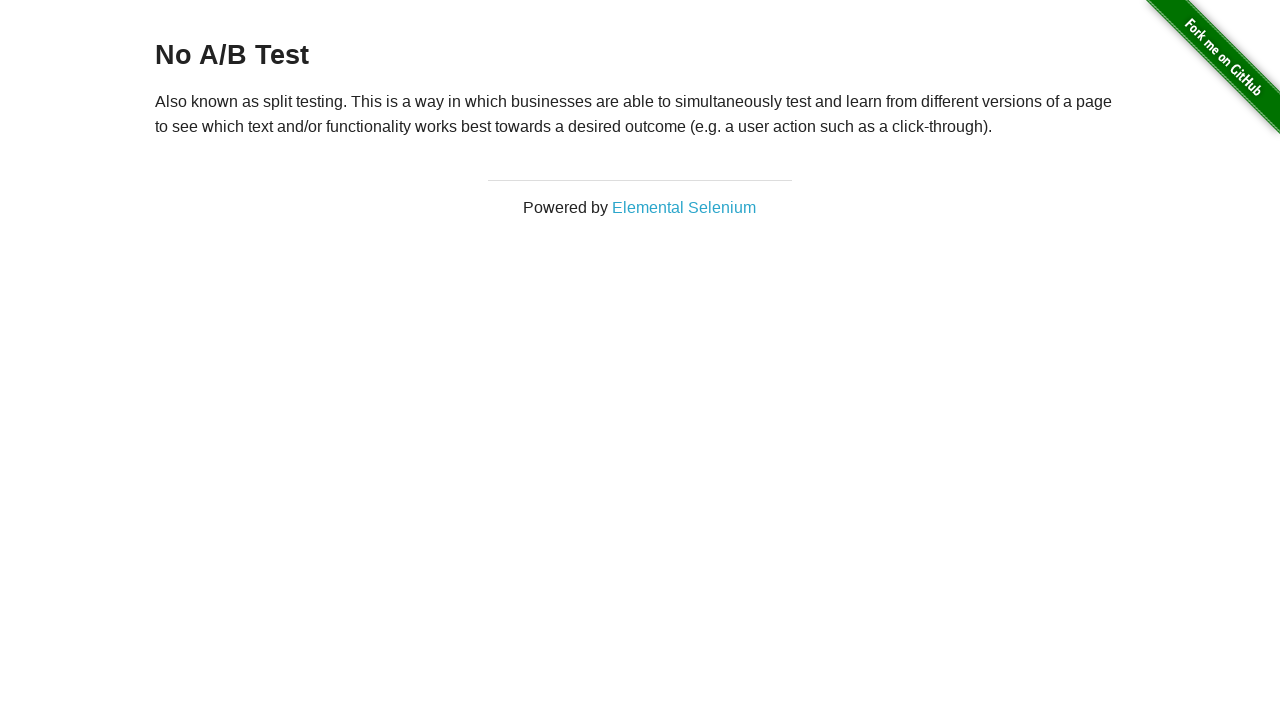